Tests iframe handling by switching to an iframe and entering text into an input field, then switching back to the main content

Starting URL: https://letcode.in/frame

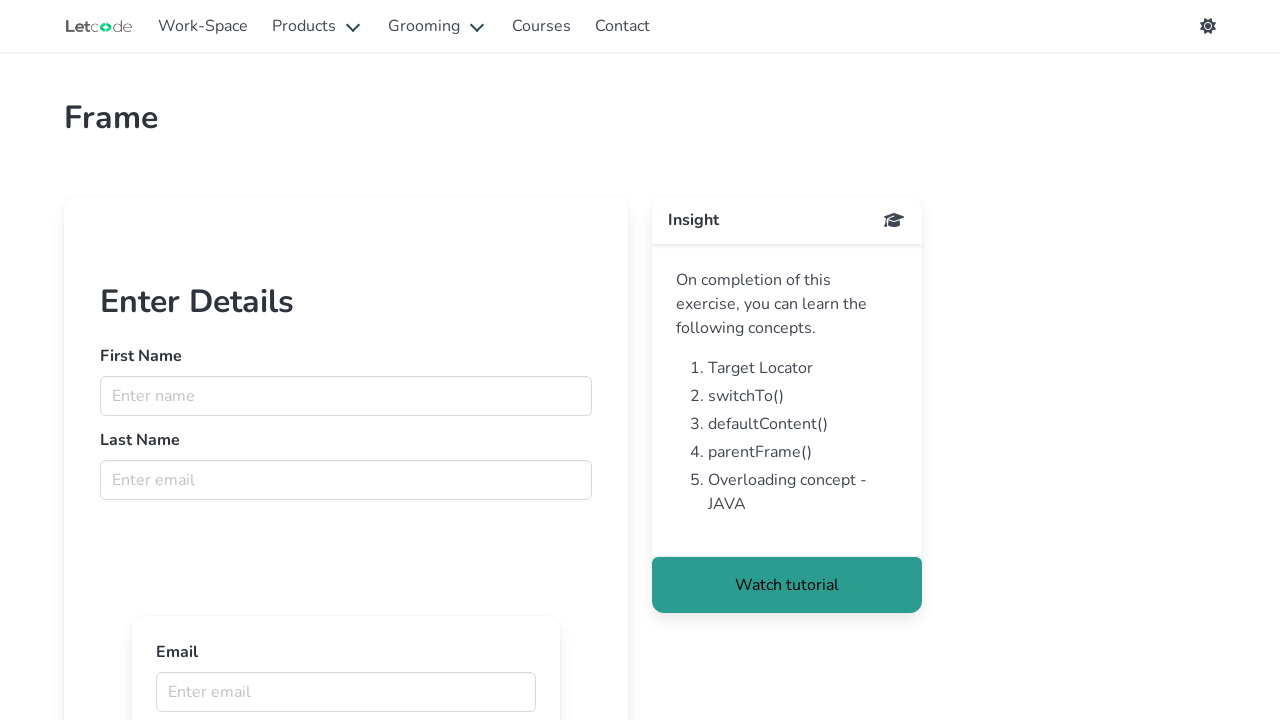

Located the first iframe on the page
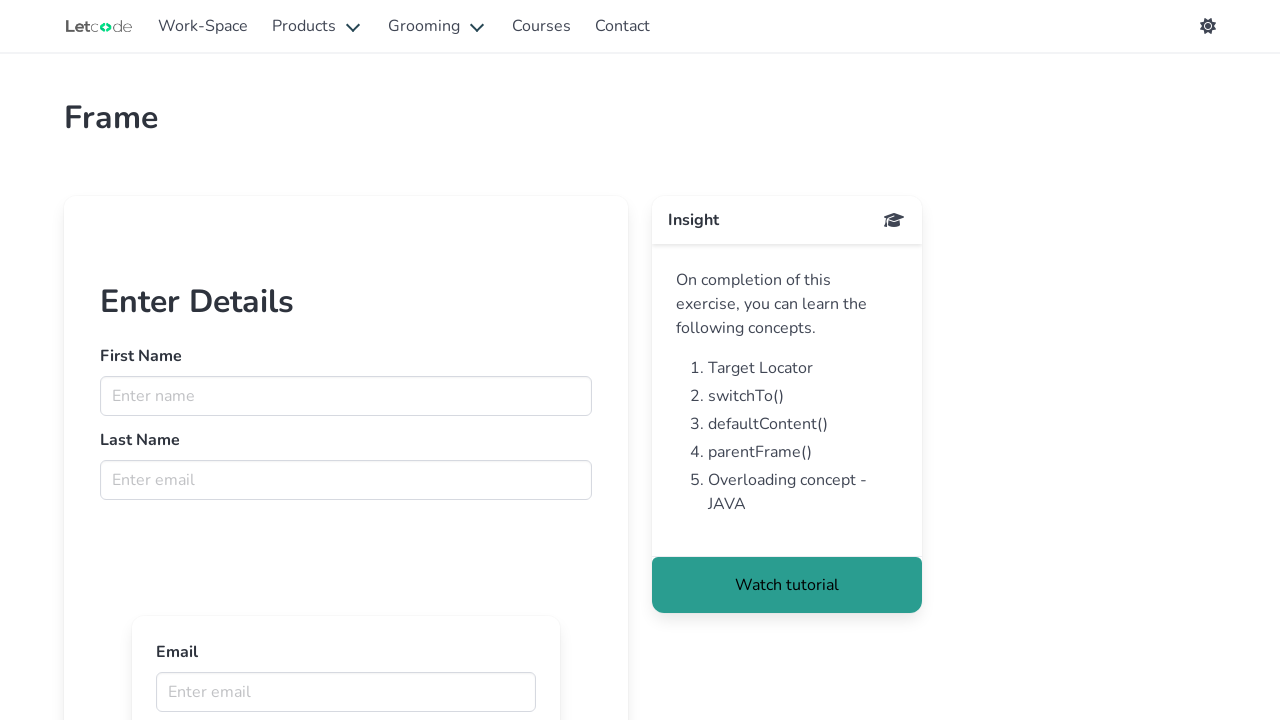

Filled input field inside iframe with 'Test' on iframe >> nth=0 >> internal:control=enter-frame >> input >> nth=0
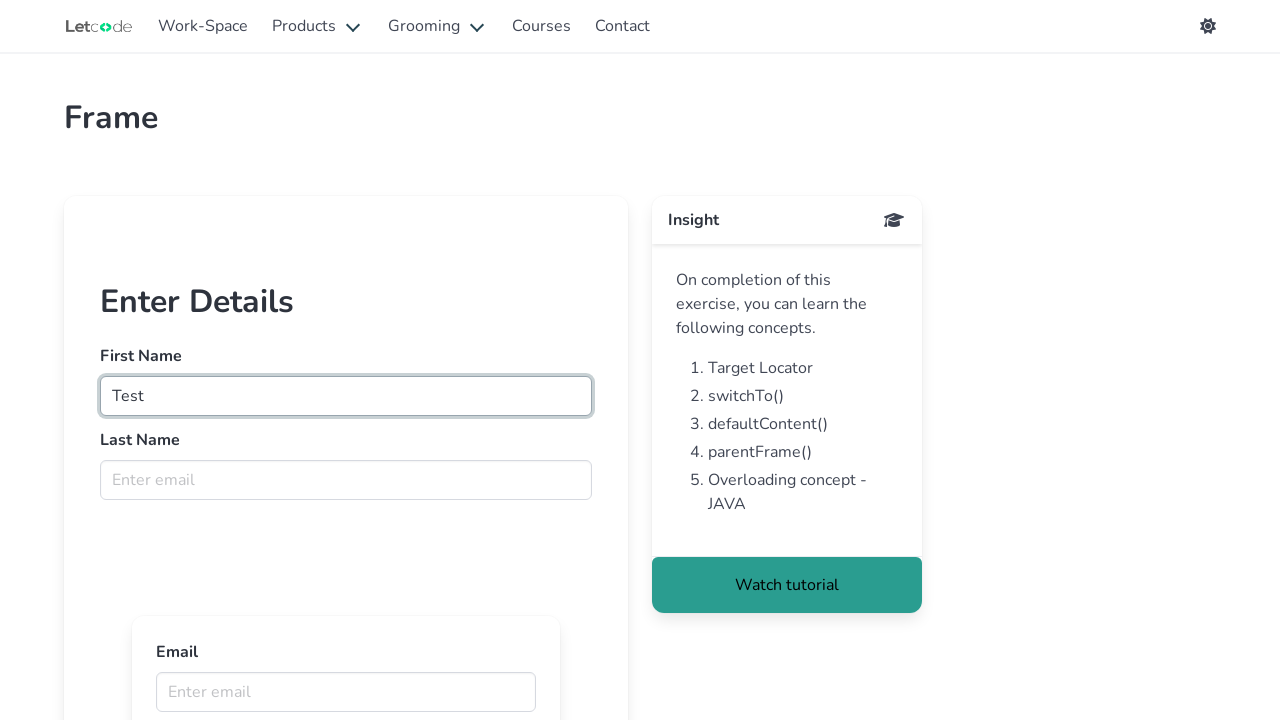

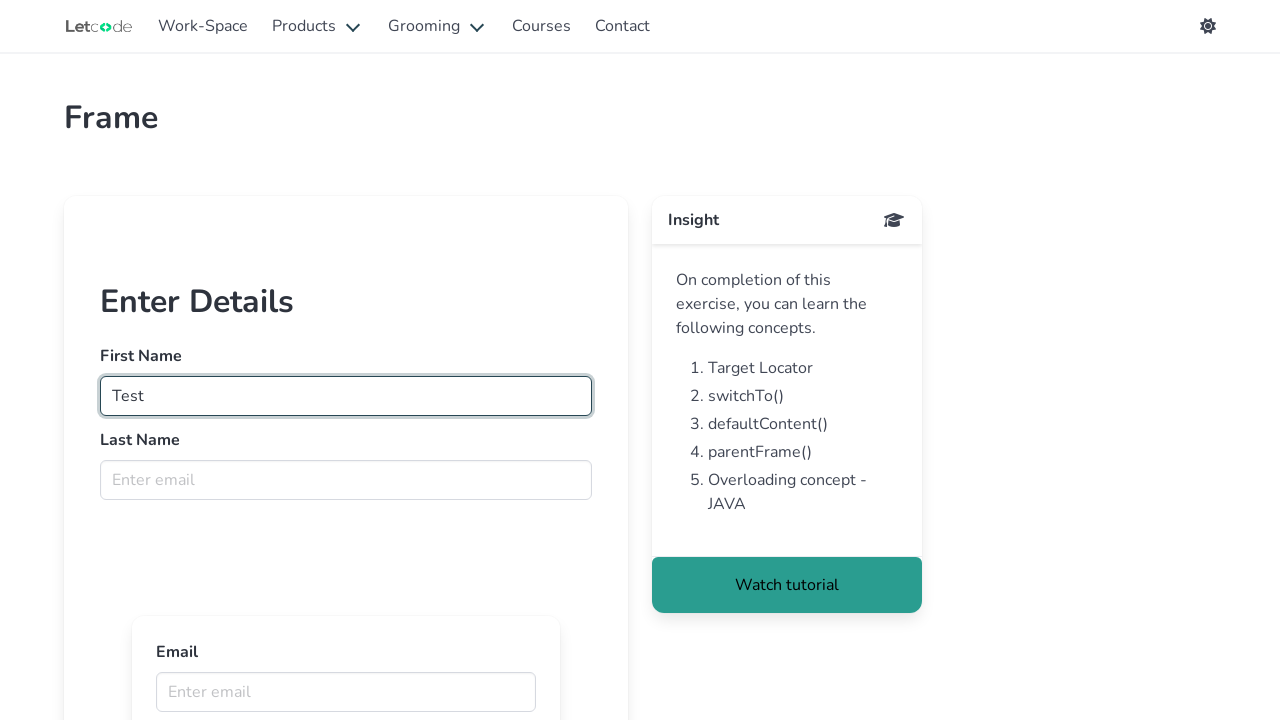